Demonstrates JavaScript execution capabilities by scrolling to an element, displaying and accepting an alert dialog, refreshing the page, and retrieving the document title.

Starting URL: http://manos.malihu.gr/repository/custom-scrollbar/demo/examples/complete_examples.html

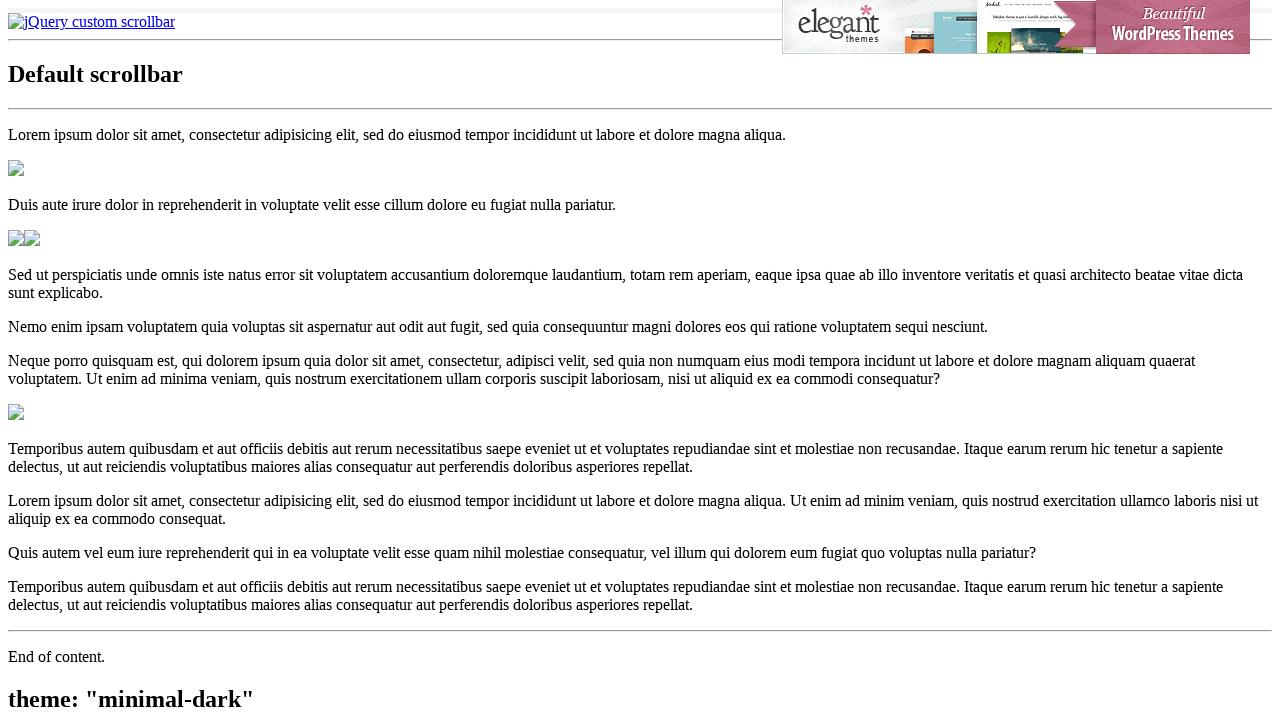

Scrolled to 'MIT License' link element
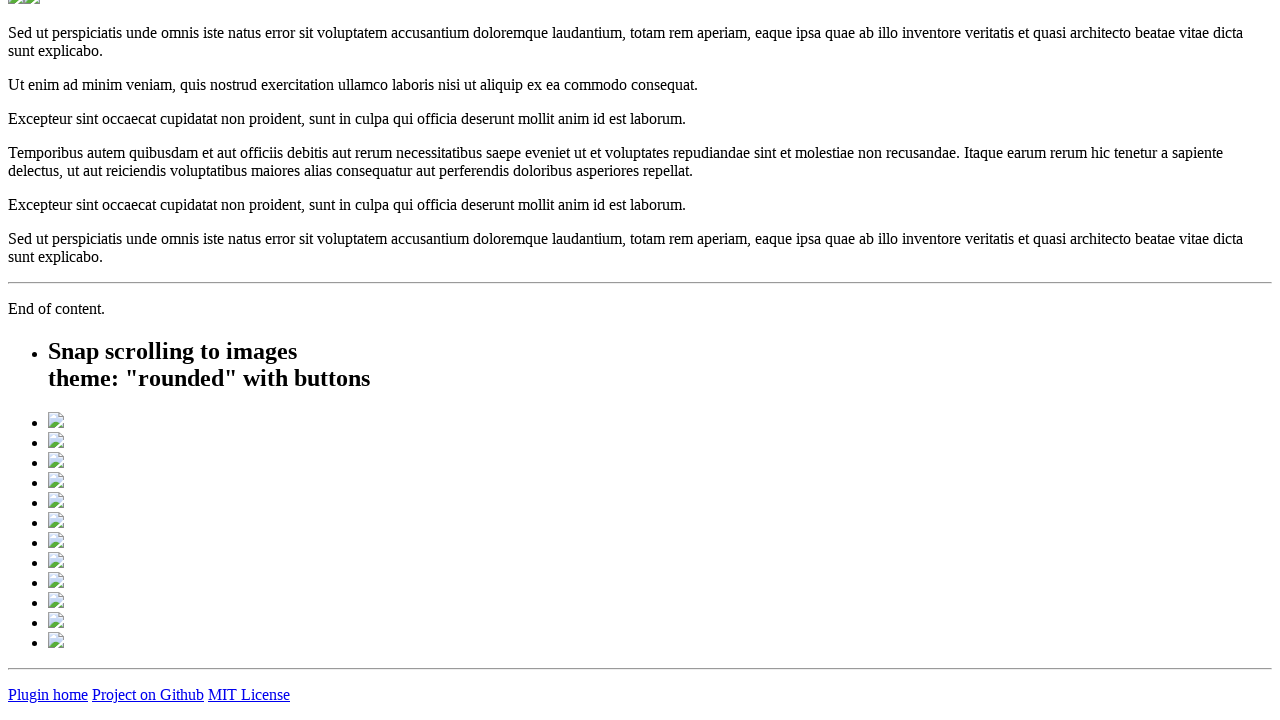

Triggered alert dialog with 'DevLabs Alliance' message
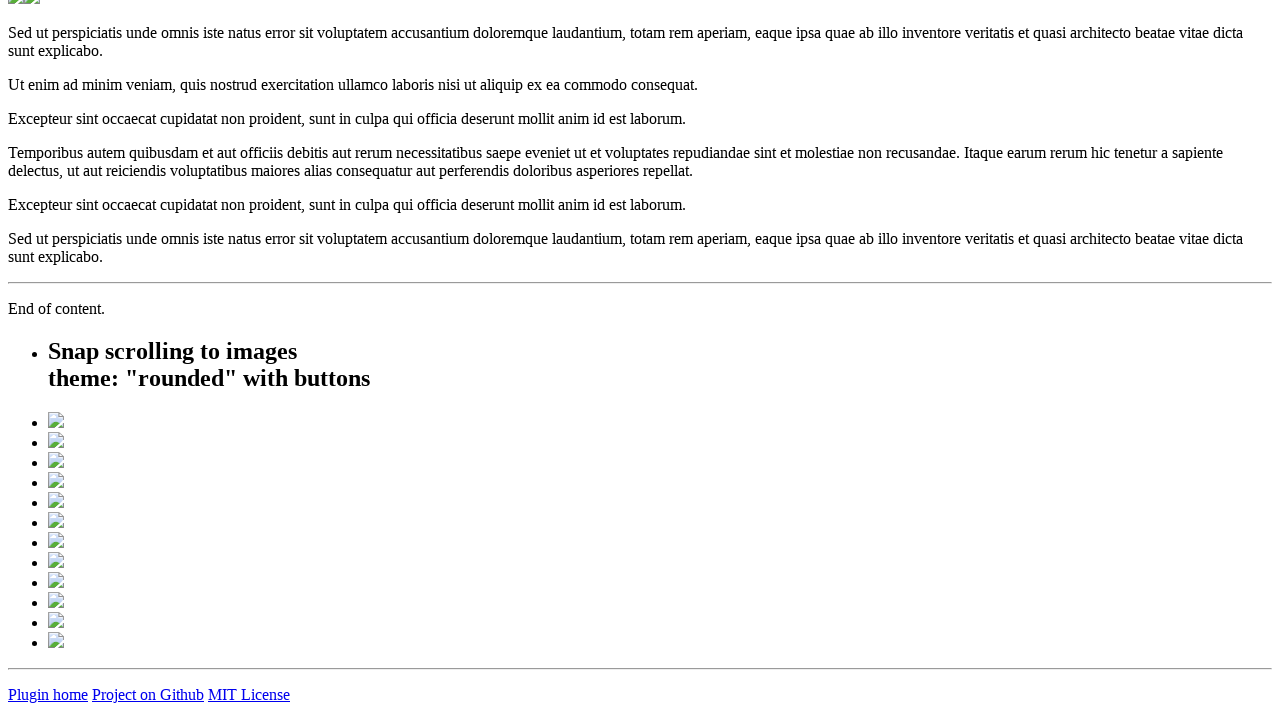

Set up dialog handler to accept alerts
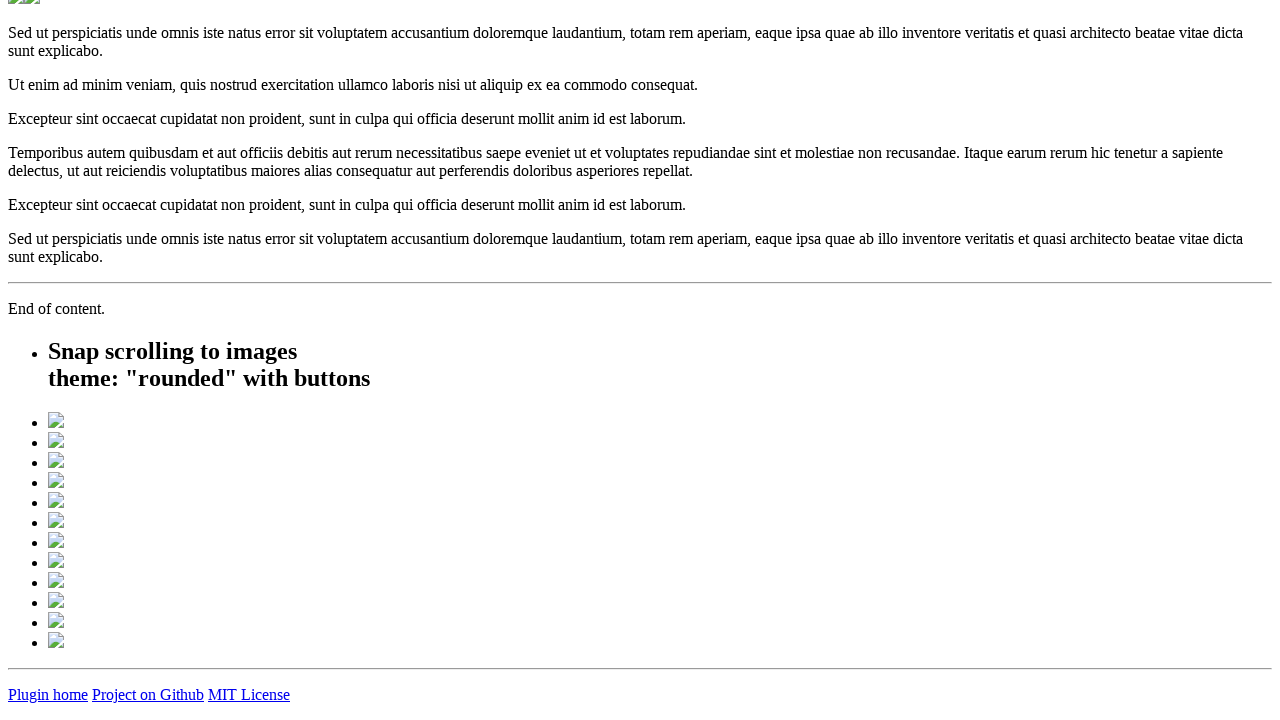

Re-triggered alert dialog and accepted it
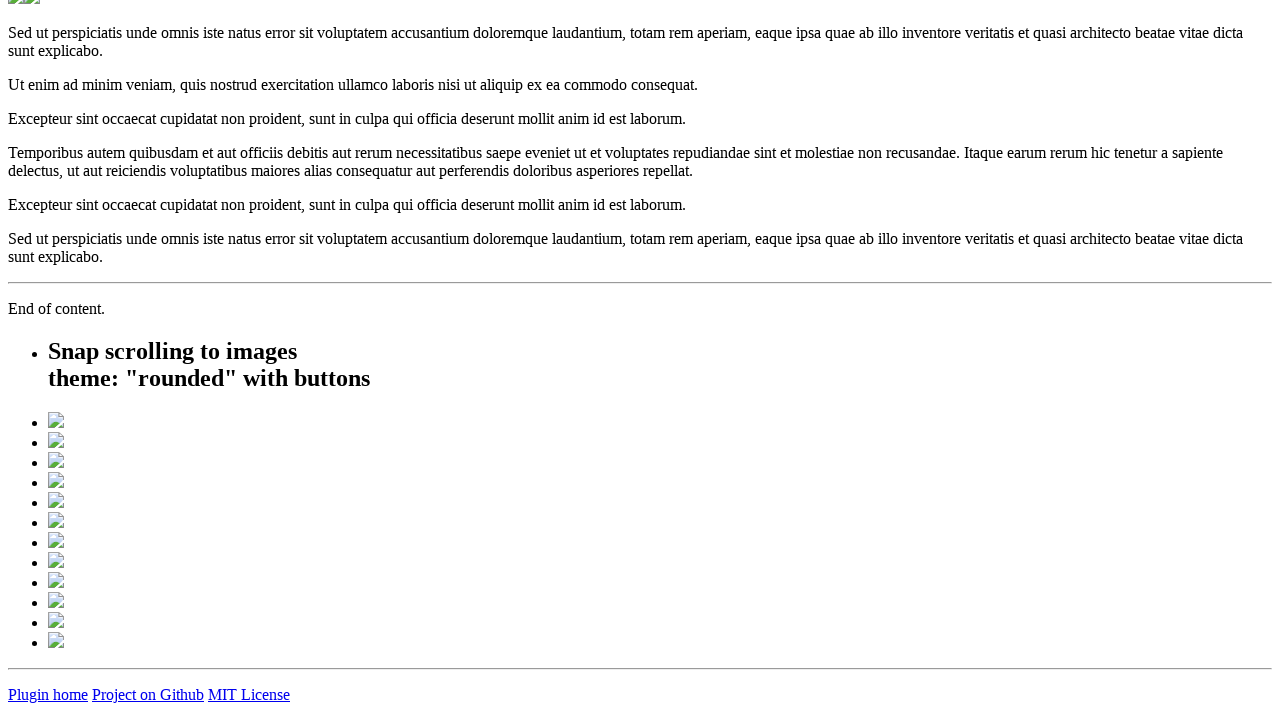

Refreshed page using JavaScript history.go(0)
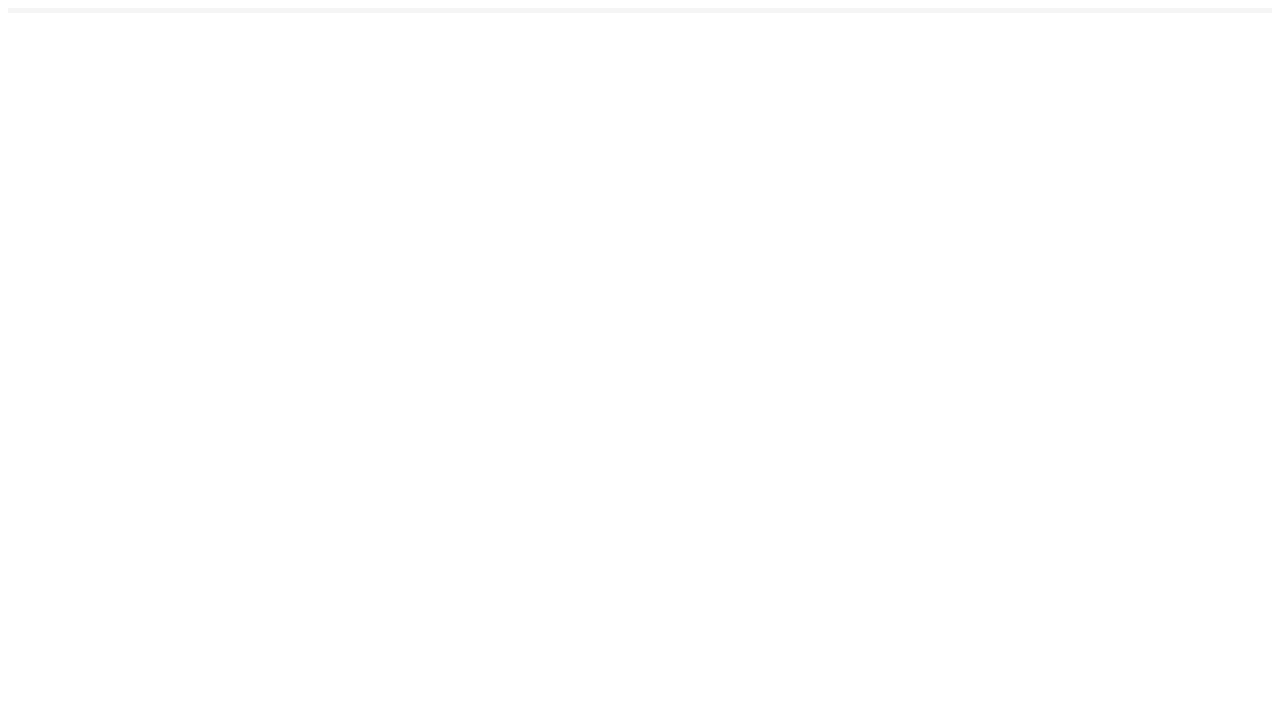

Page finished loading after refresh
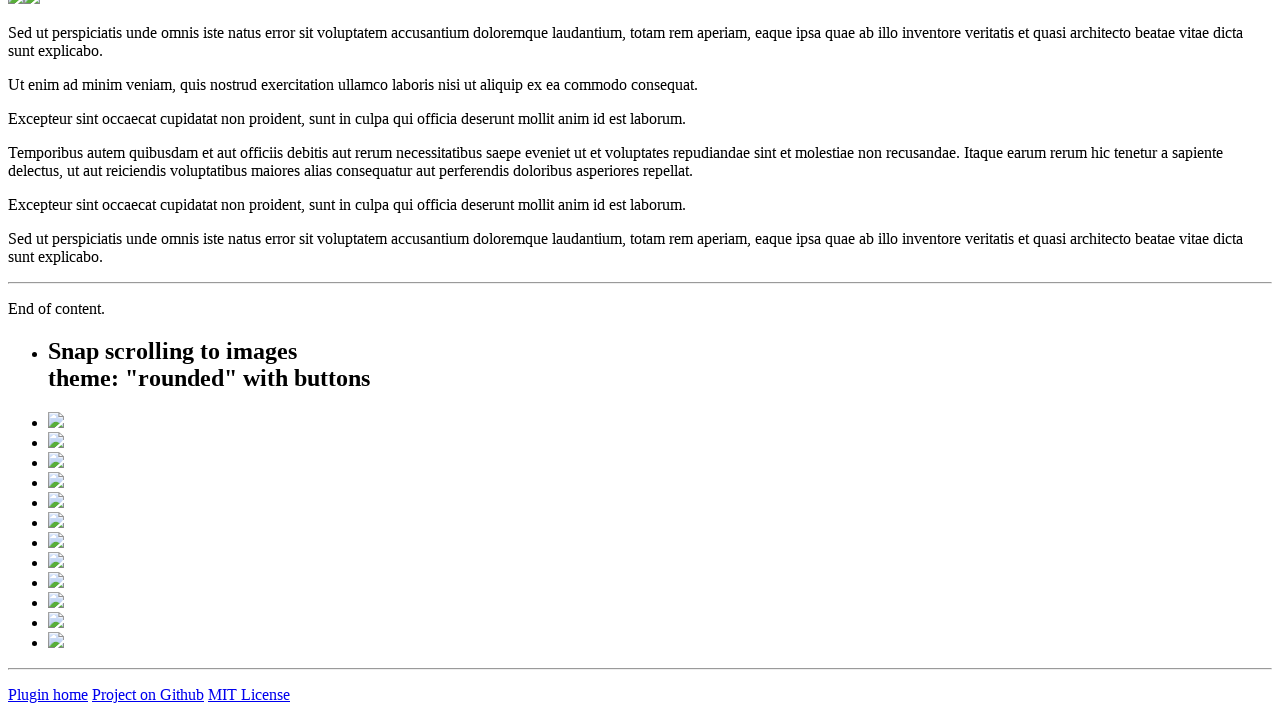

Retrieved document title via JavaScript: 'jQuery custom scrollbar demo'
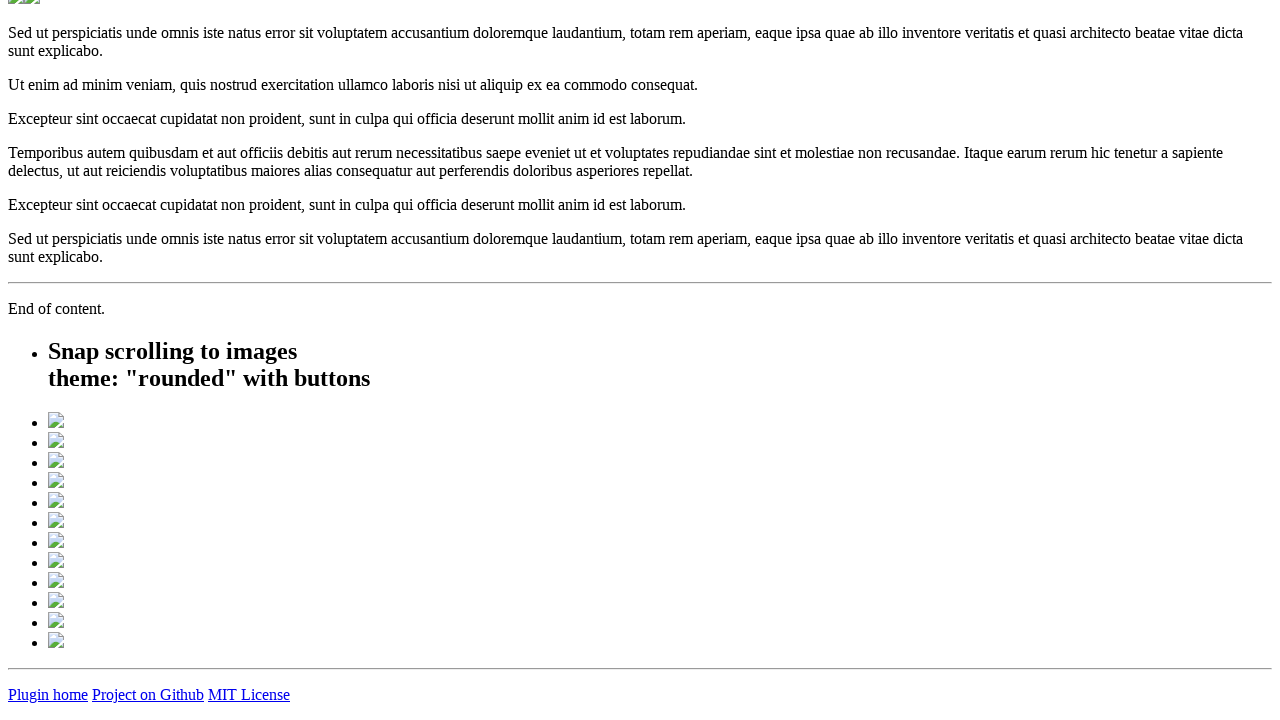

Retrieved page title using page.title(): 'jQuery custom scrollbar demo'
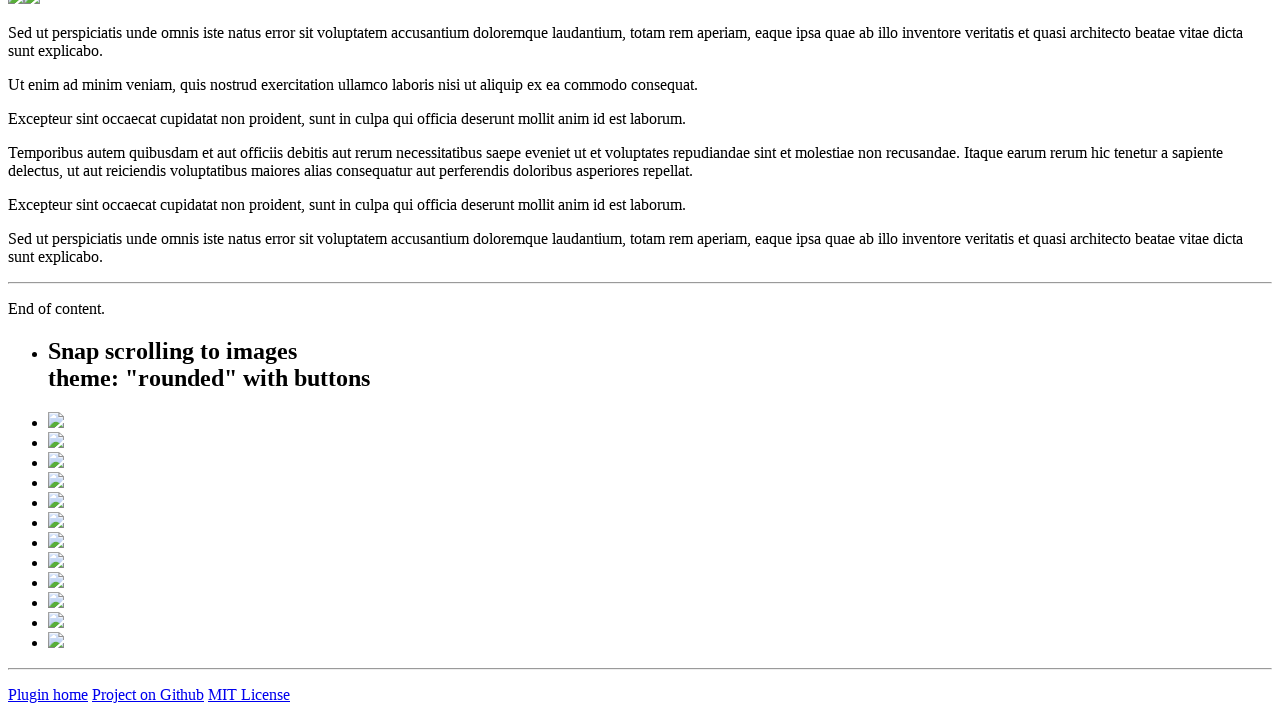

Retrieved current page URL: 'http://manos.malihu.gr/repository/custom-scrollbar/demo/examples/complete_examples.html'
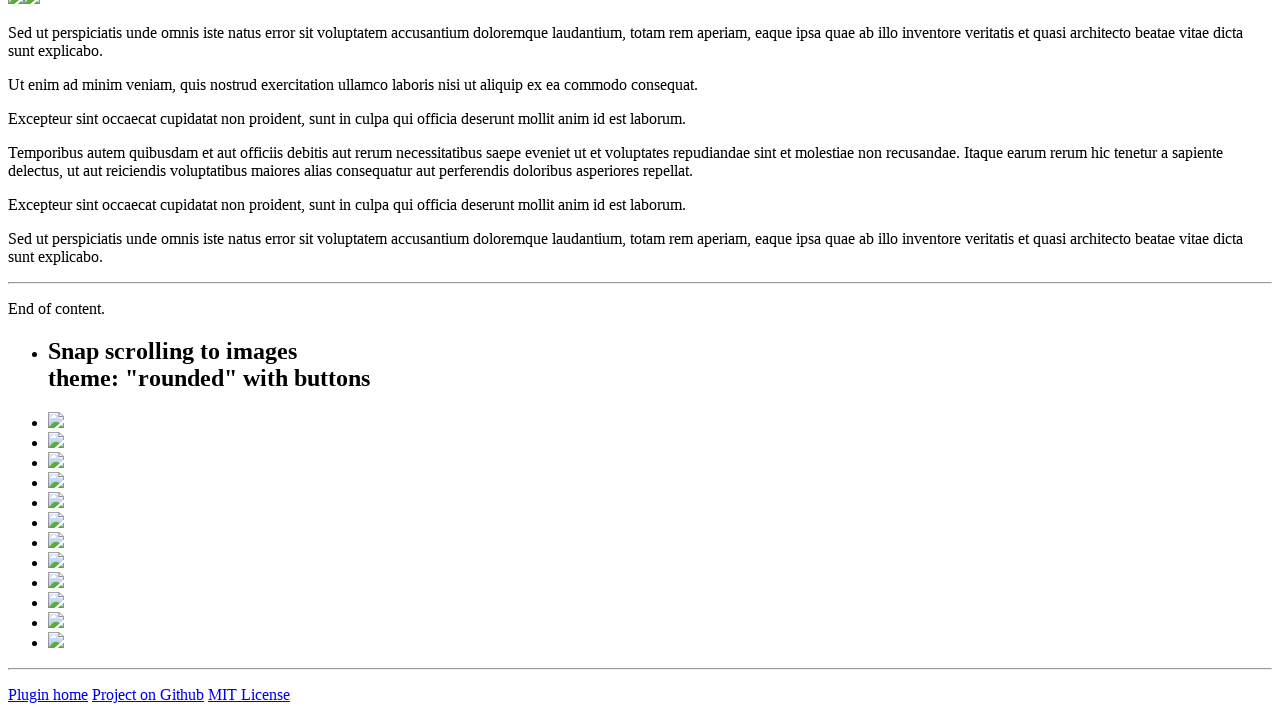

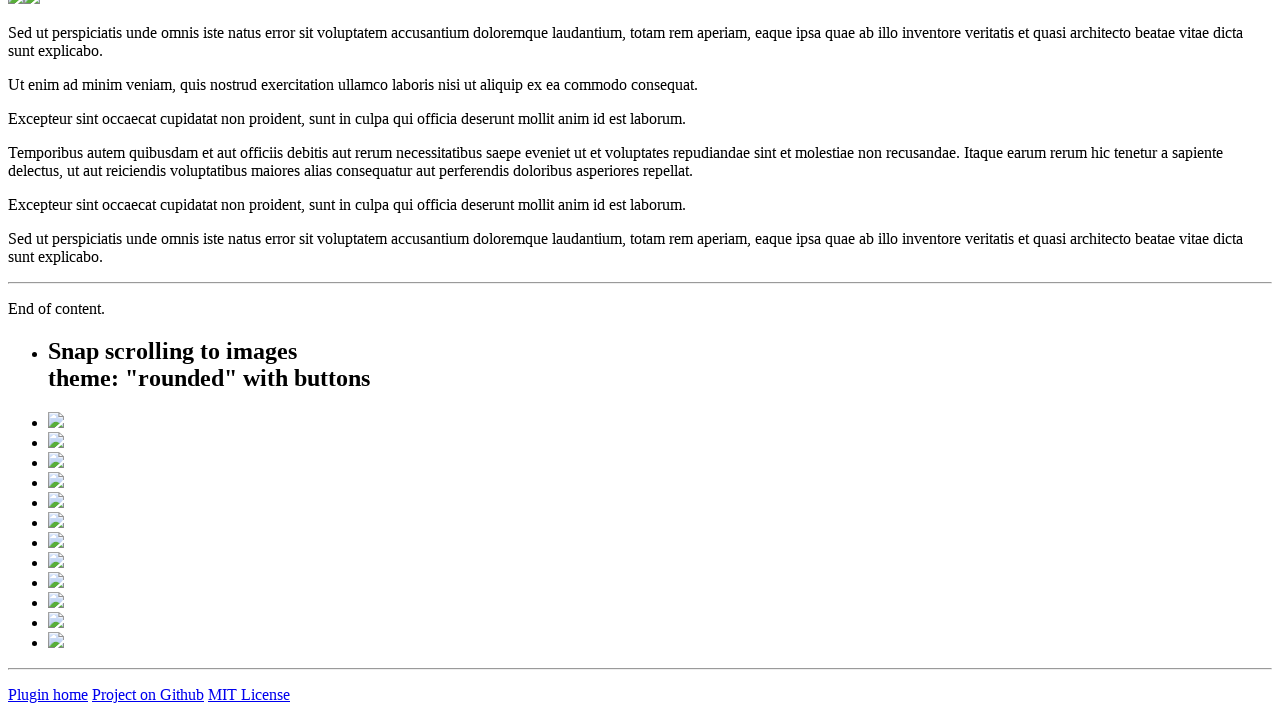